Tests geolocation functionality by clicking a button to get coordinates and waiting for the coordinates element to become visible on the page.

Starting URL: https://bonigarcia.dev/selenium-webdriver-java/geolocation.html

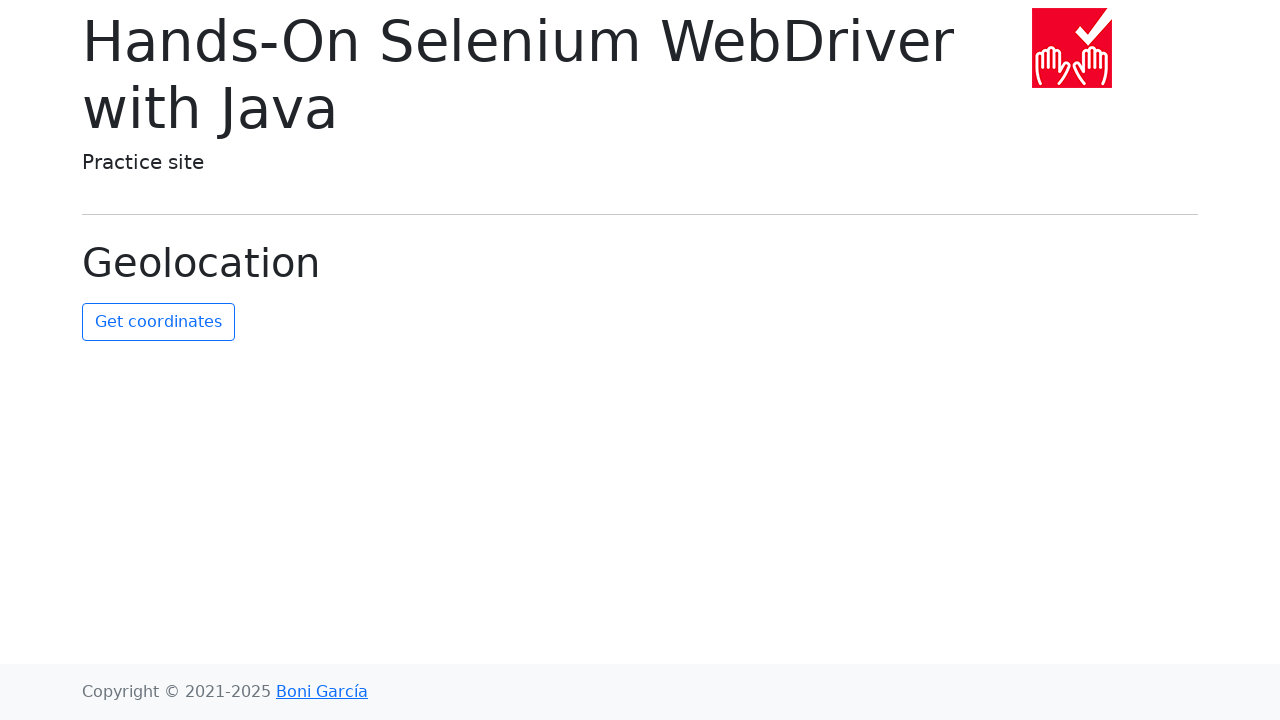

Granted geolocation permissions for bonigarcia.dev
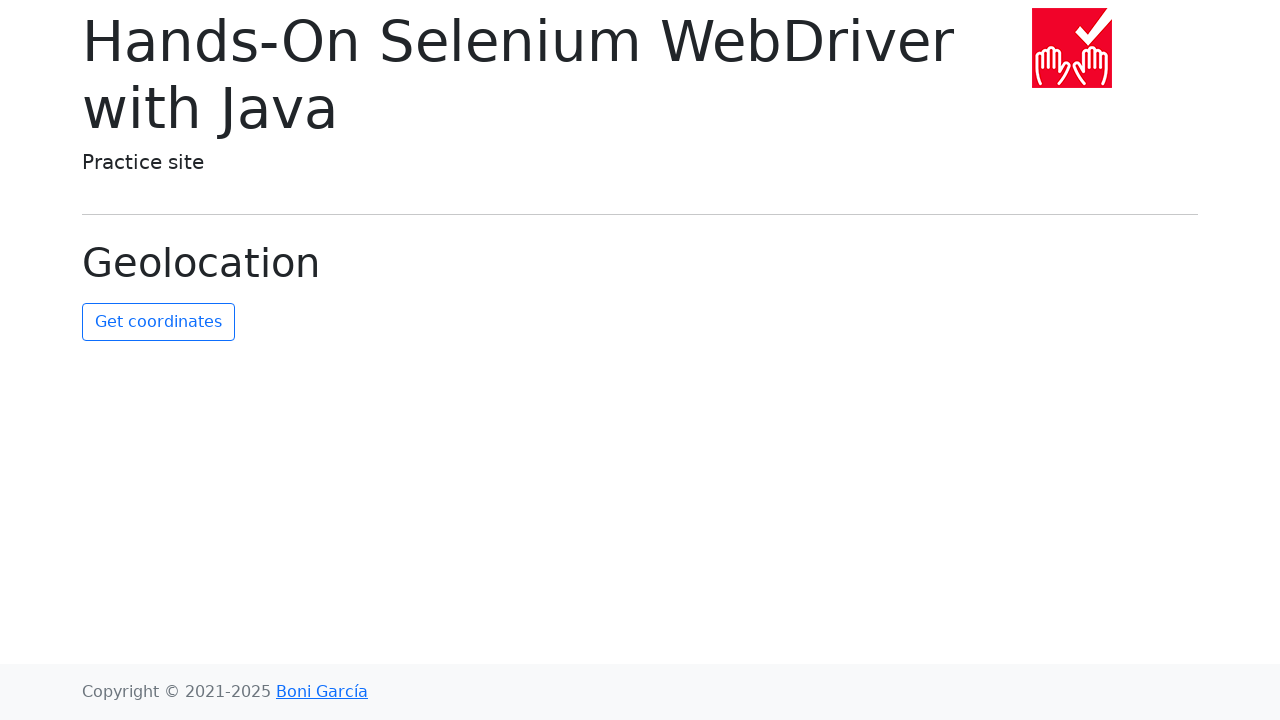

Set mock geolocation to San Francisco coordinates (37.7749, -122.4194)
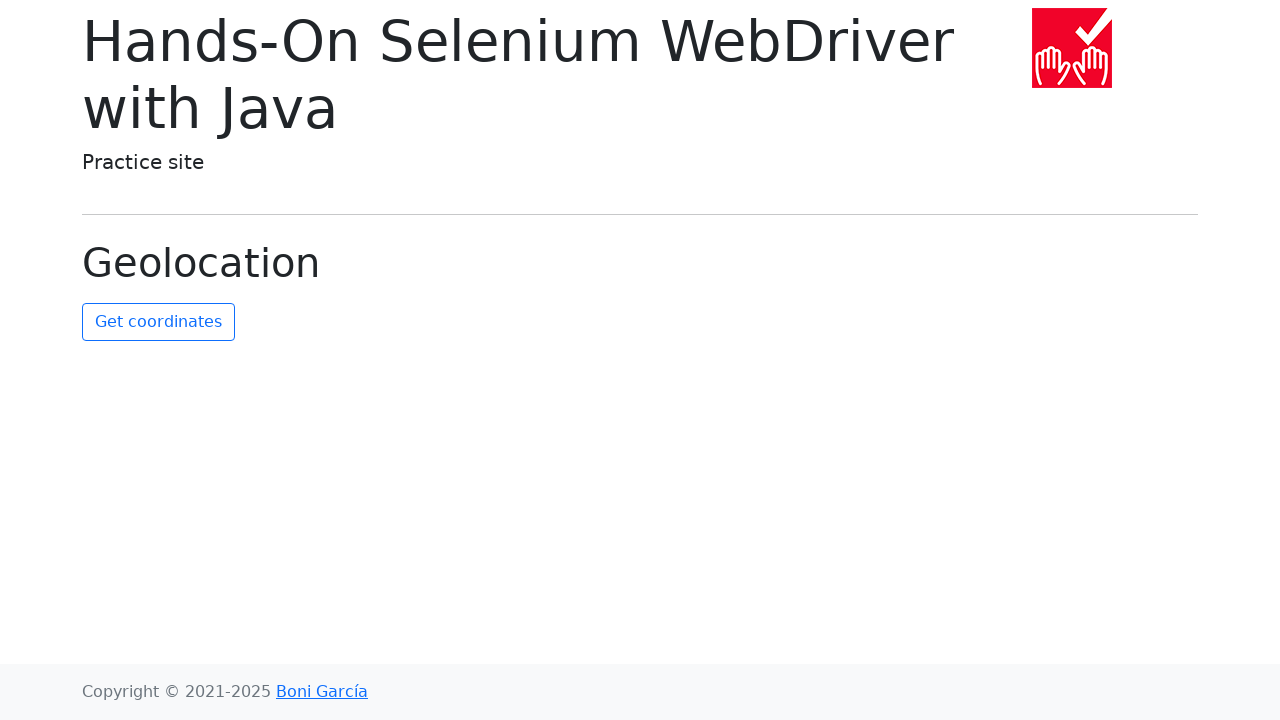

Clicked the get-coordinates button at (158, 322) on #get-coordinates
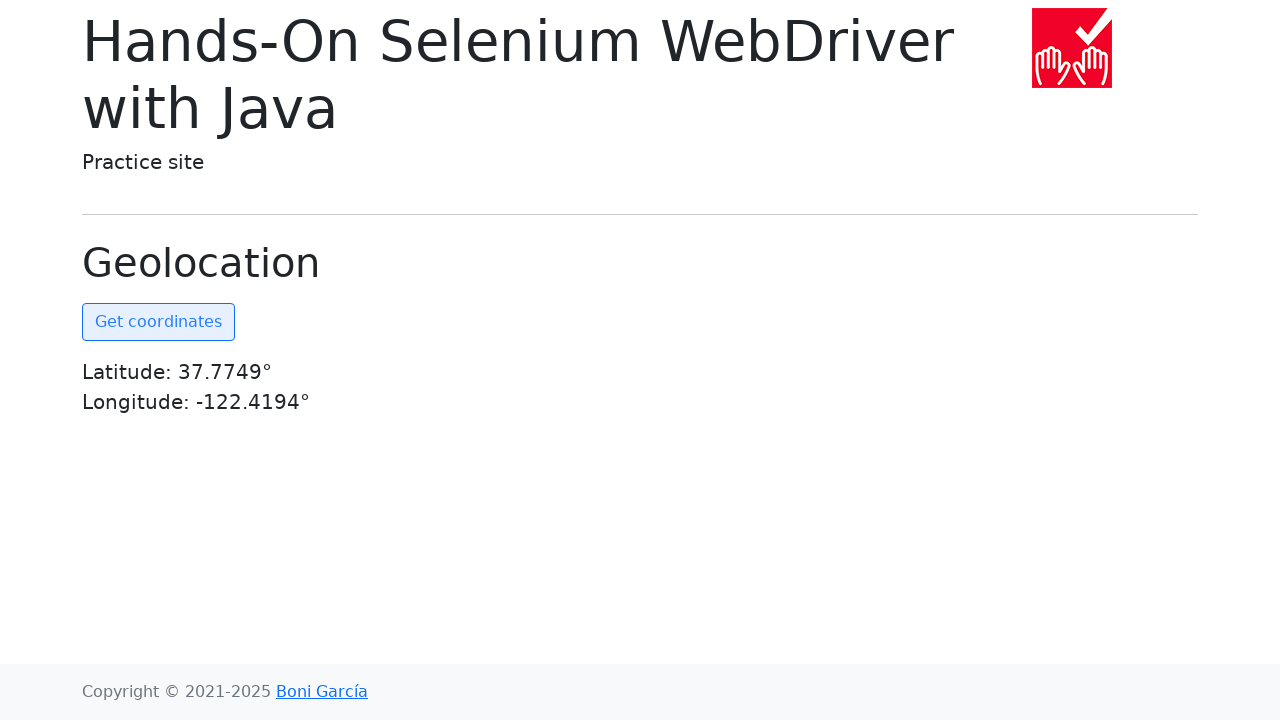

Coordinates element became visible on the page
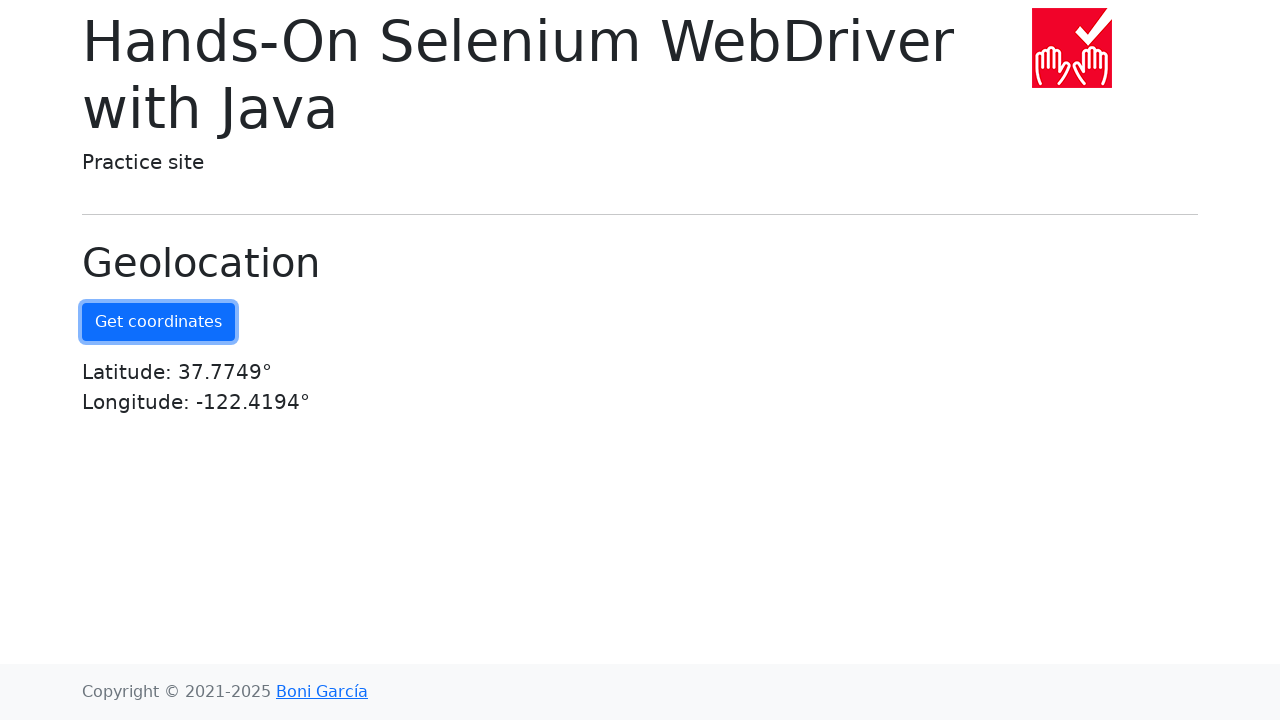

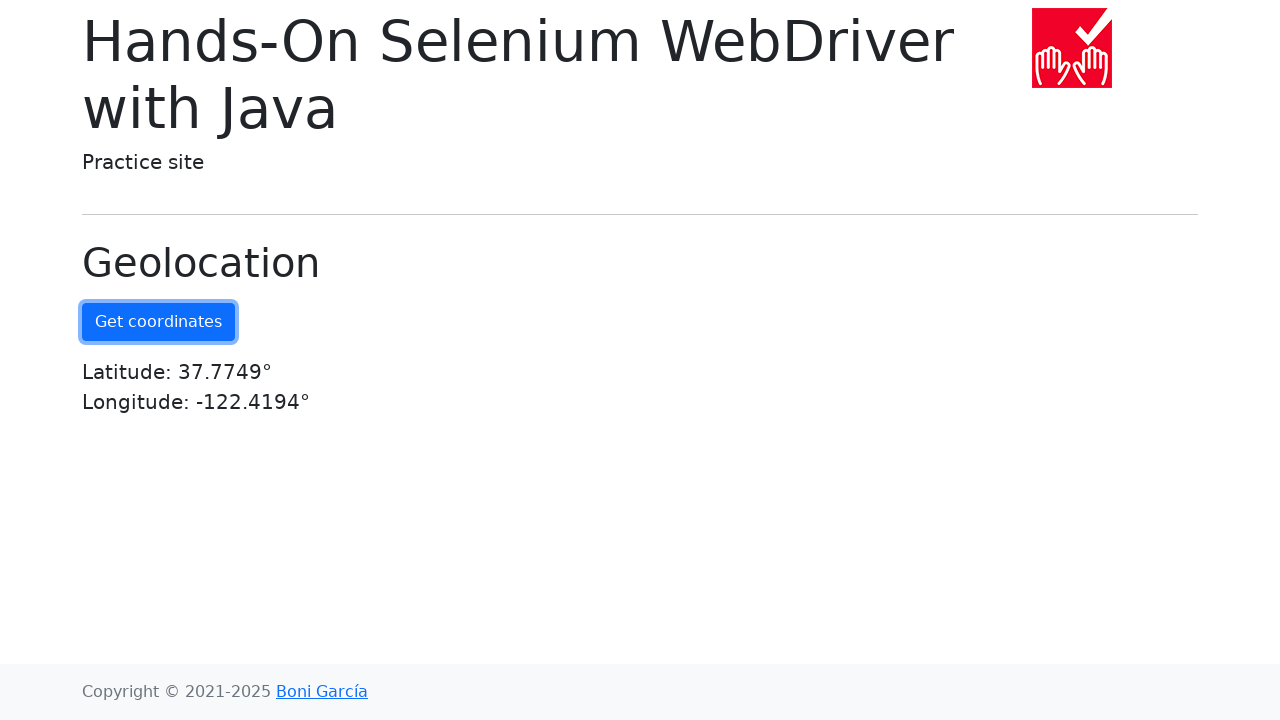